Tests radio button selection functionality by clicking on the "Impressive" radio button option on a demo QA page

Starting URL: https://demoqa.com/radio-button

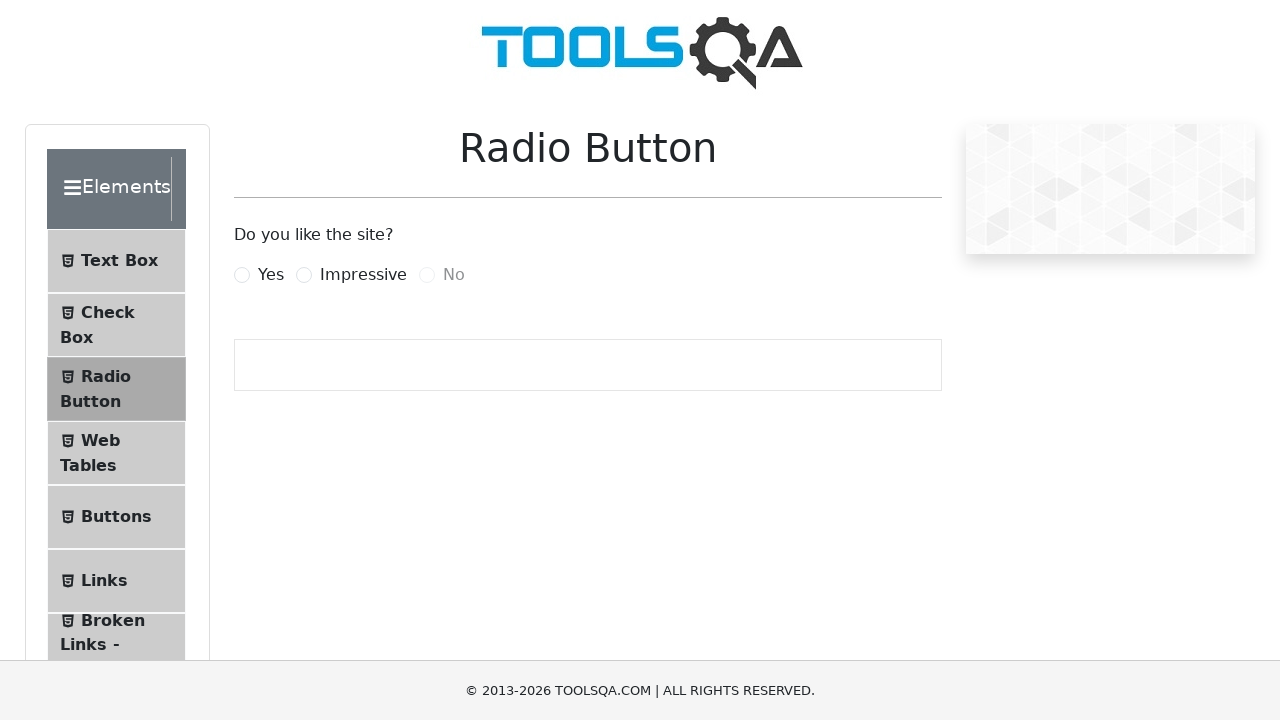

Navigated to DemoQA radio button page
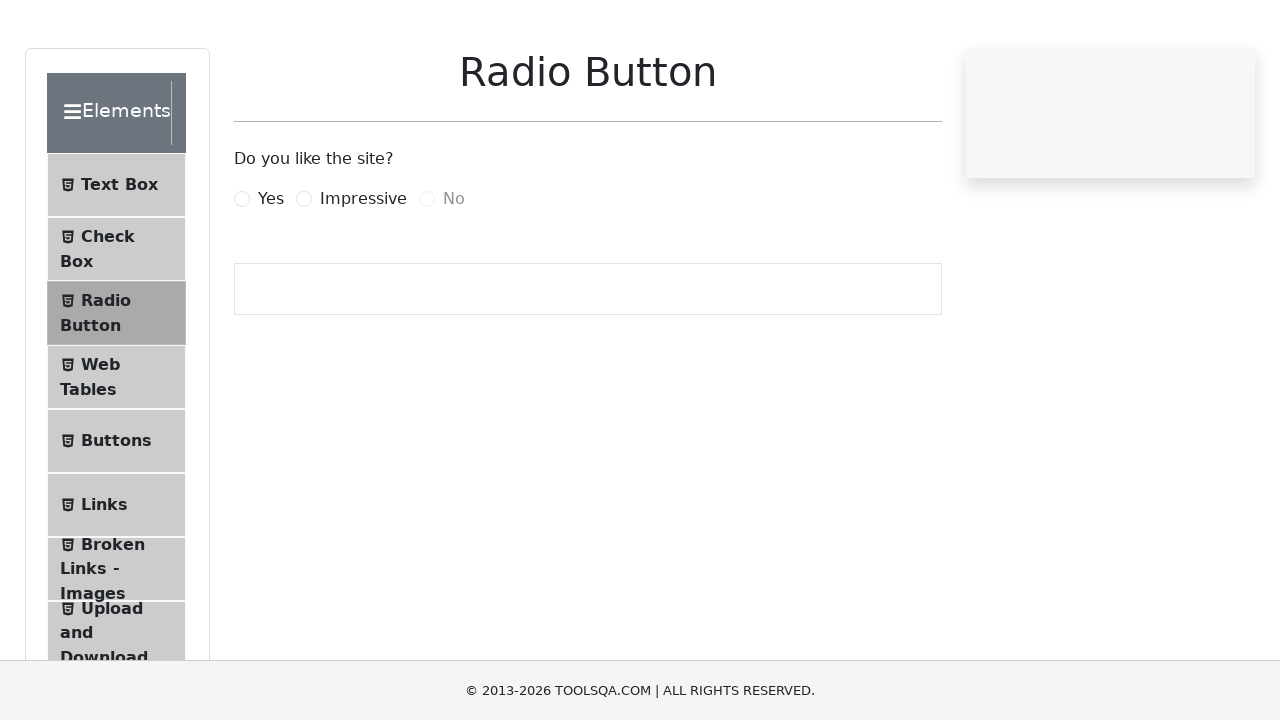

Clicked on the 'Impressive' radio button at (363, 275) on xpath=//label[.='Impressive']
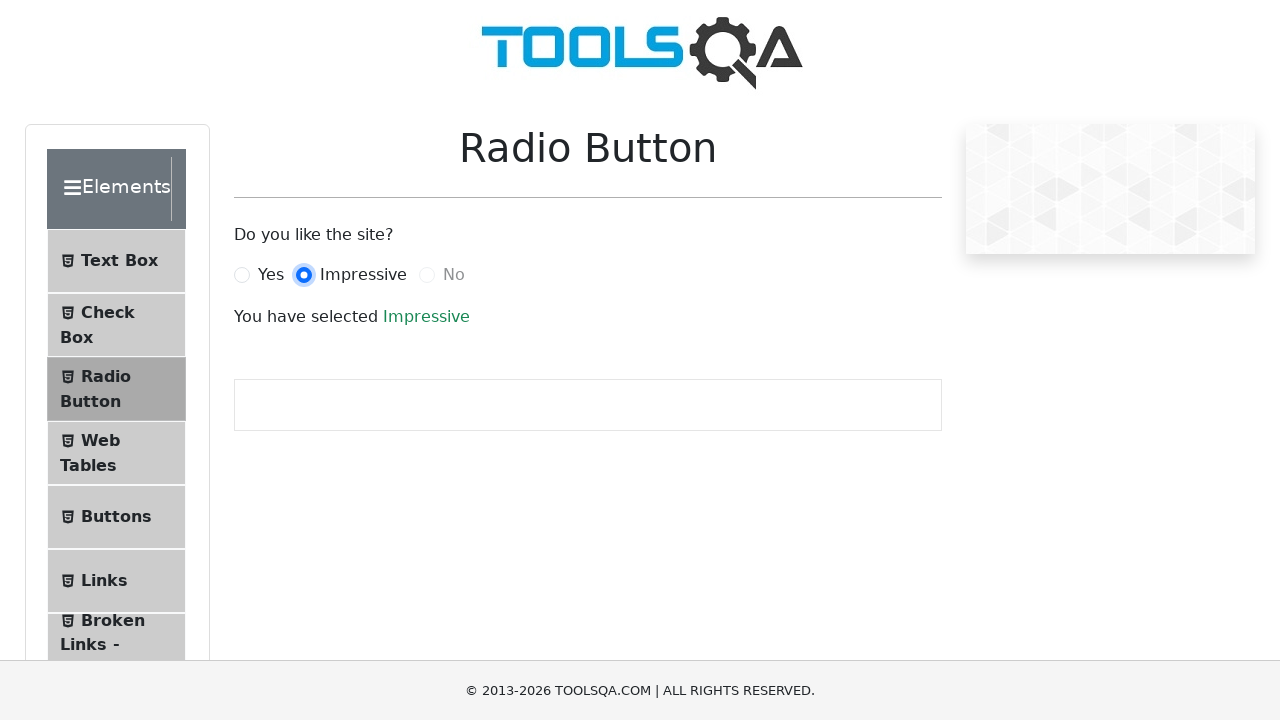

Selection confirmation appeared after clicking 'Impressive' radio button
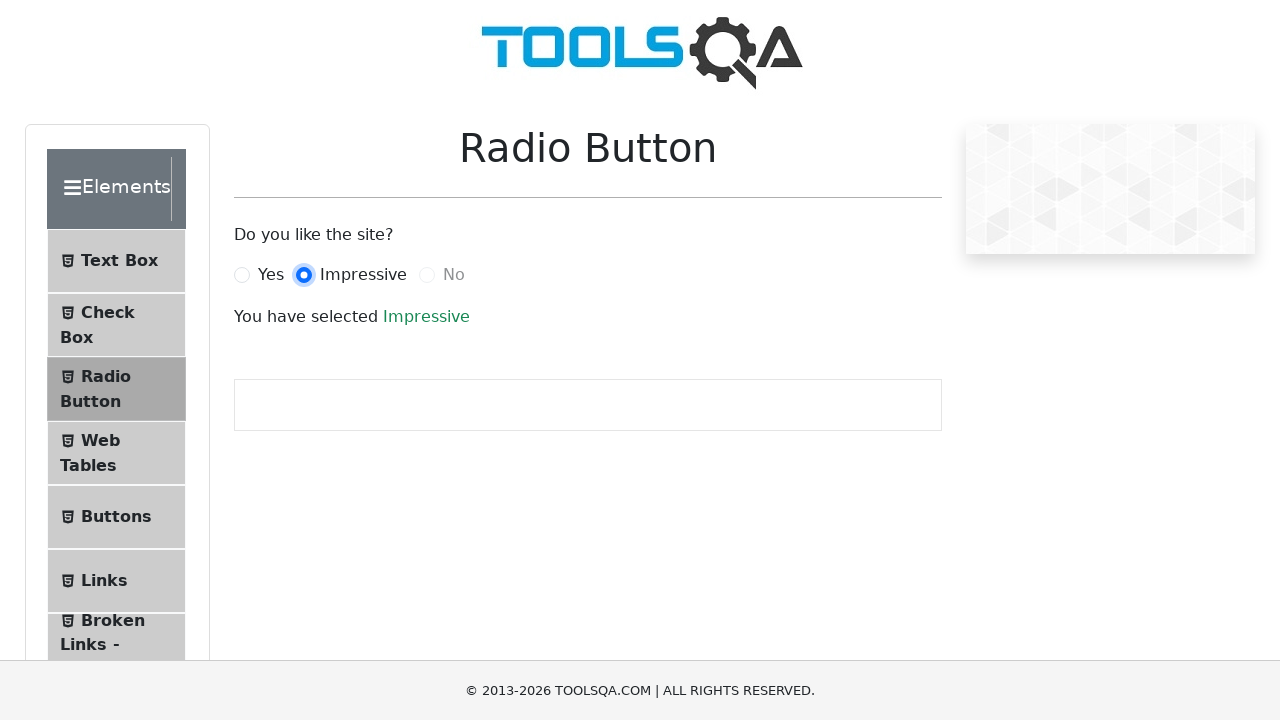

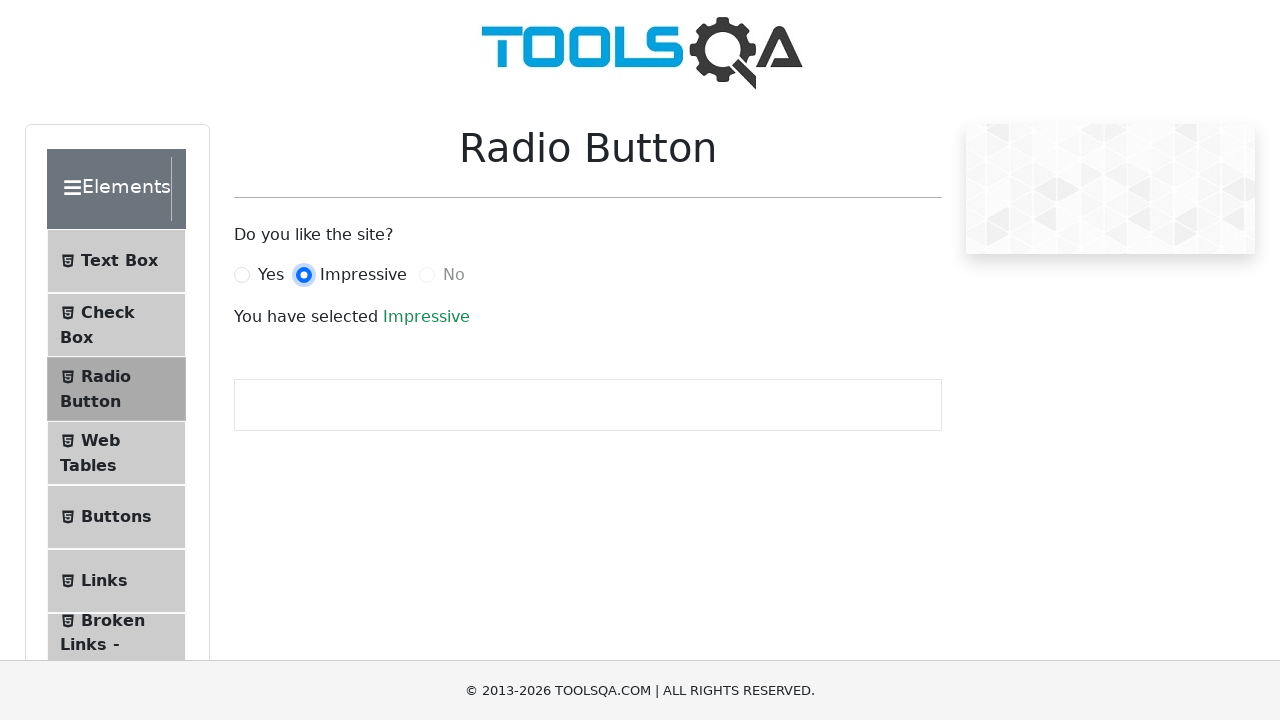